Tests the search functionality on python.org by entering a search query "pycon" and submitting the form, then verifying results are found

Starting URL: http://www.python.org

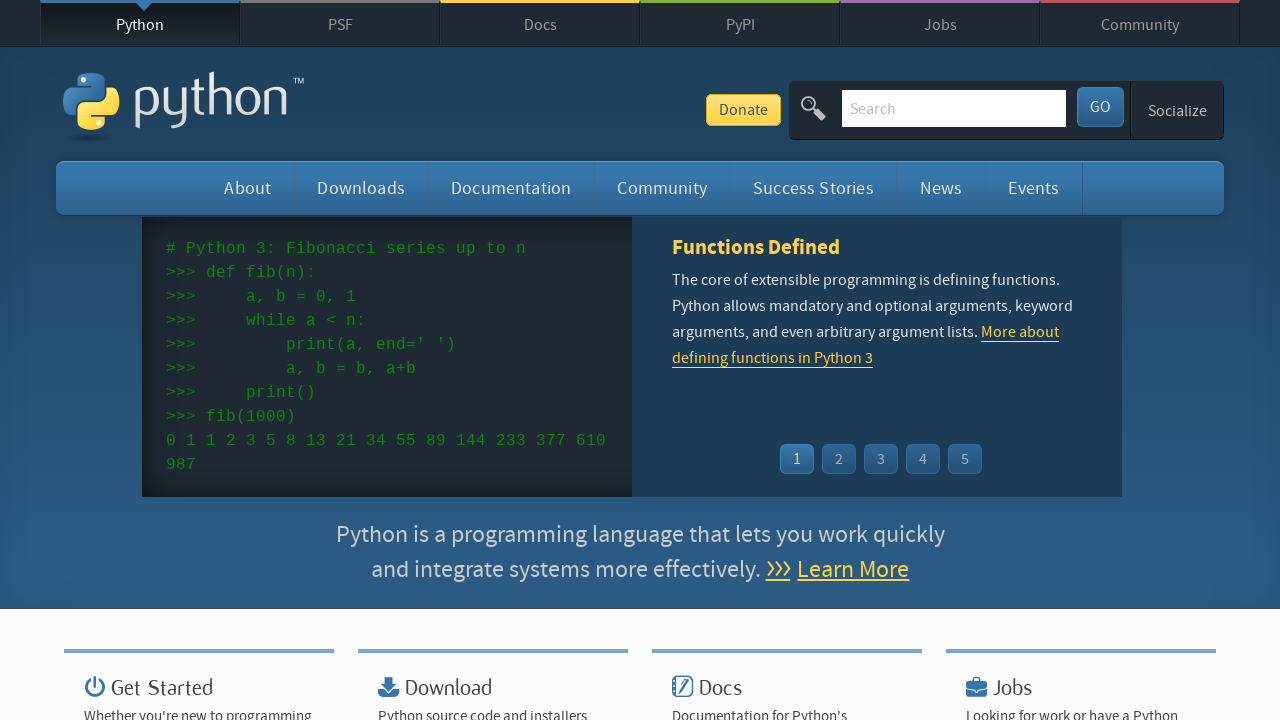

Verified page title contains 'Python'
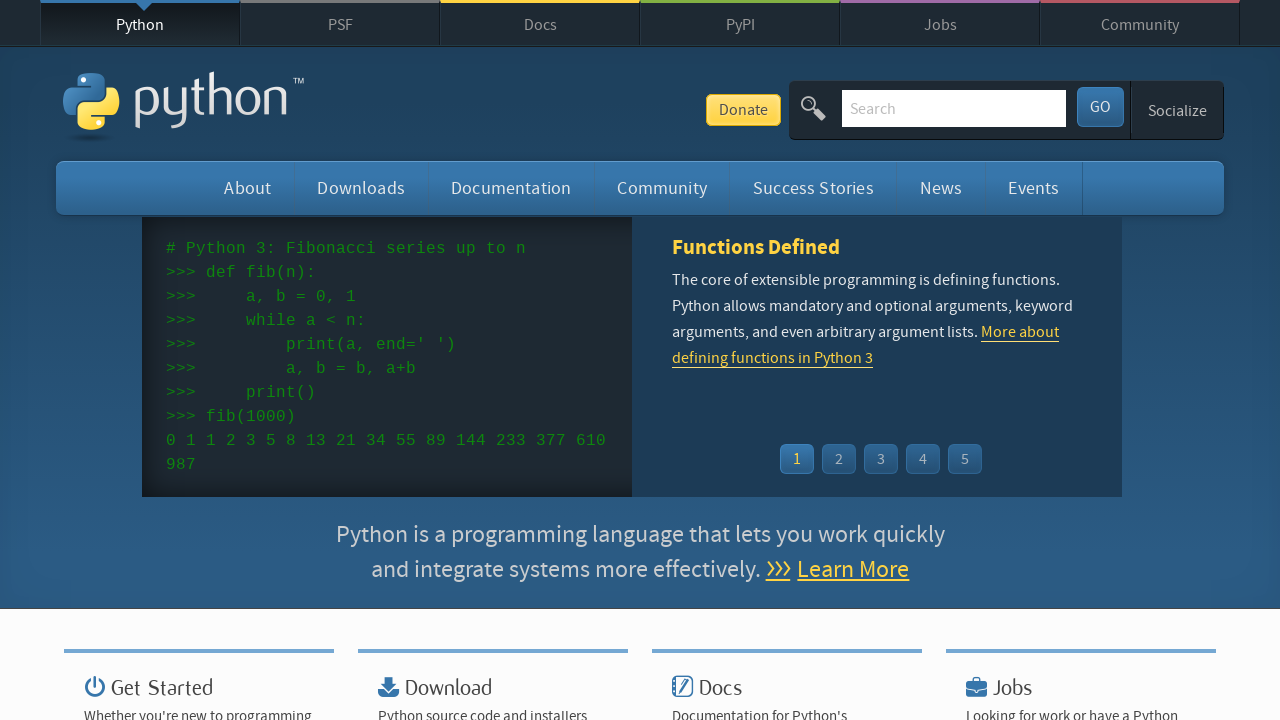

Filled search input with 'pycon' on input[name='q']
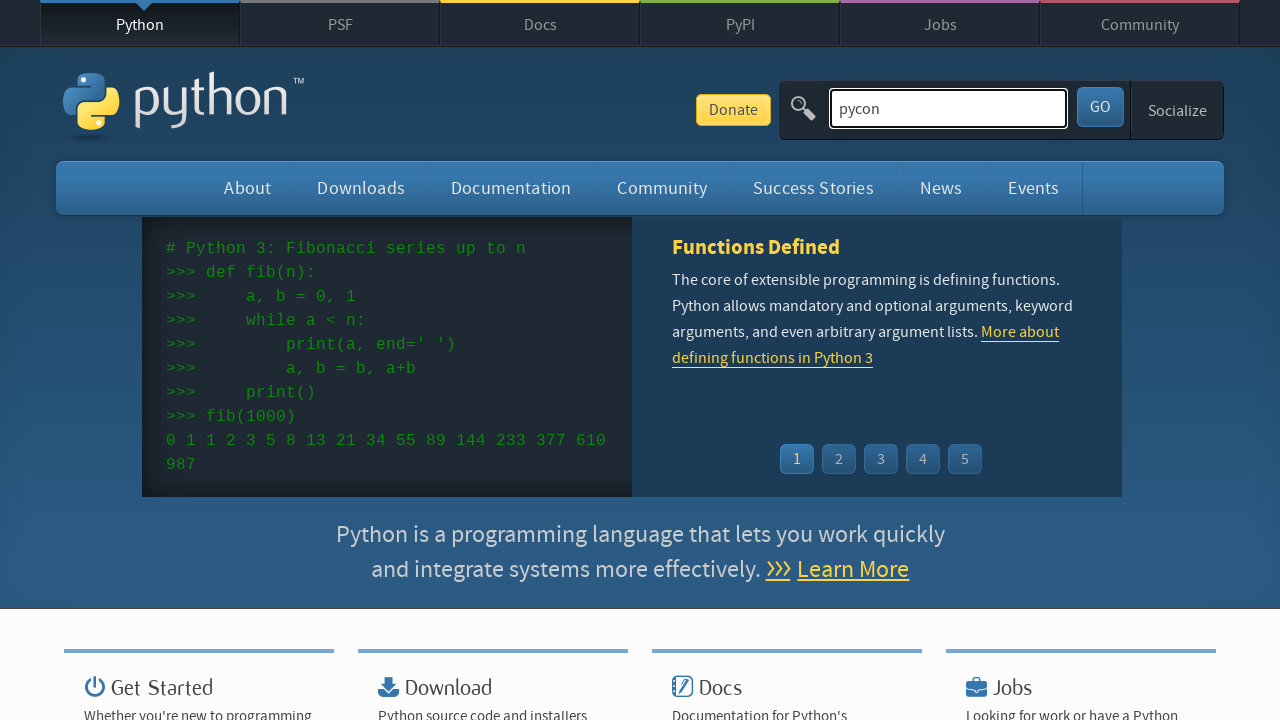

Pressed Enter to submit search query on input[name='q']
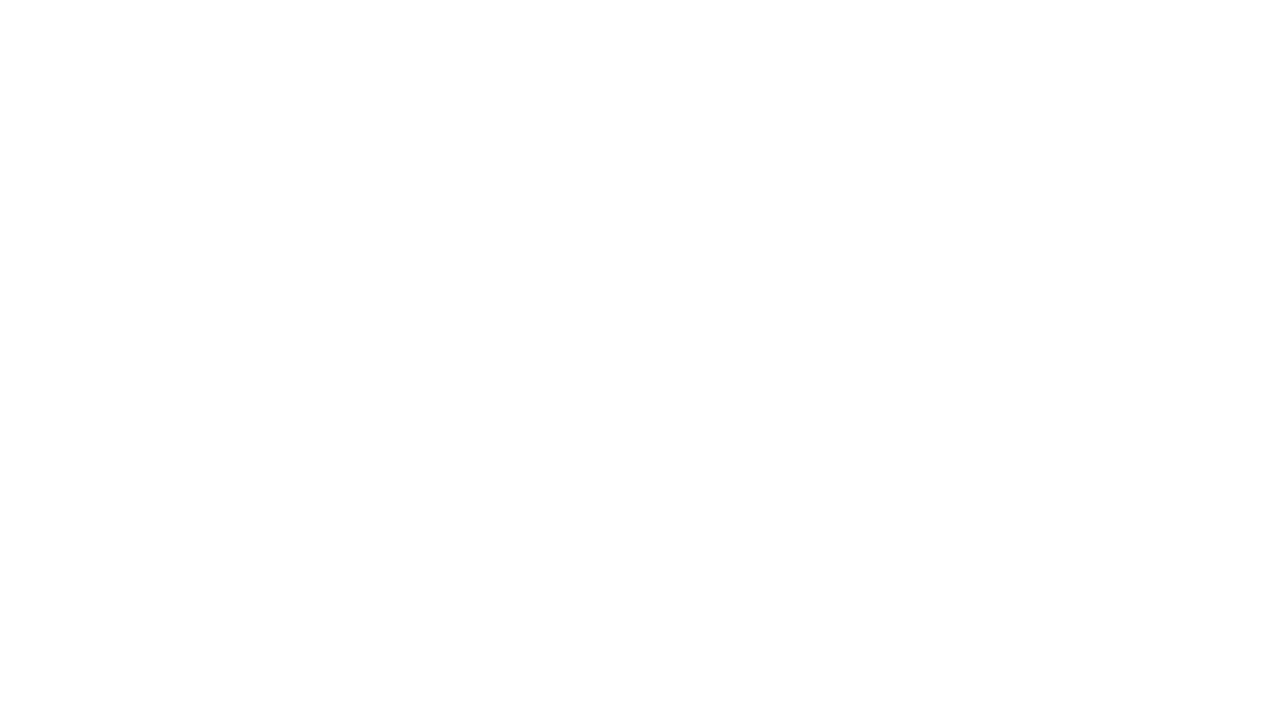

Waited for page to reach network idle state
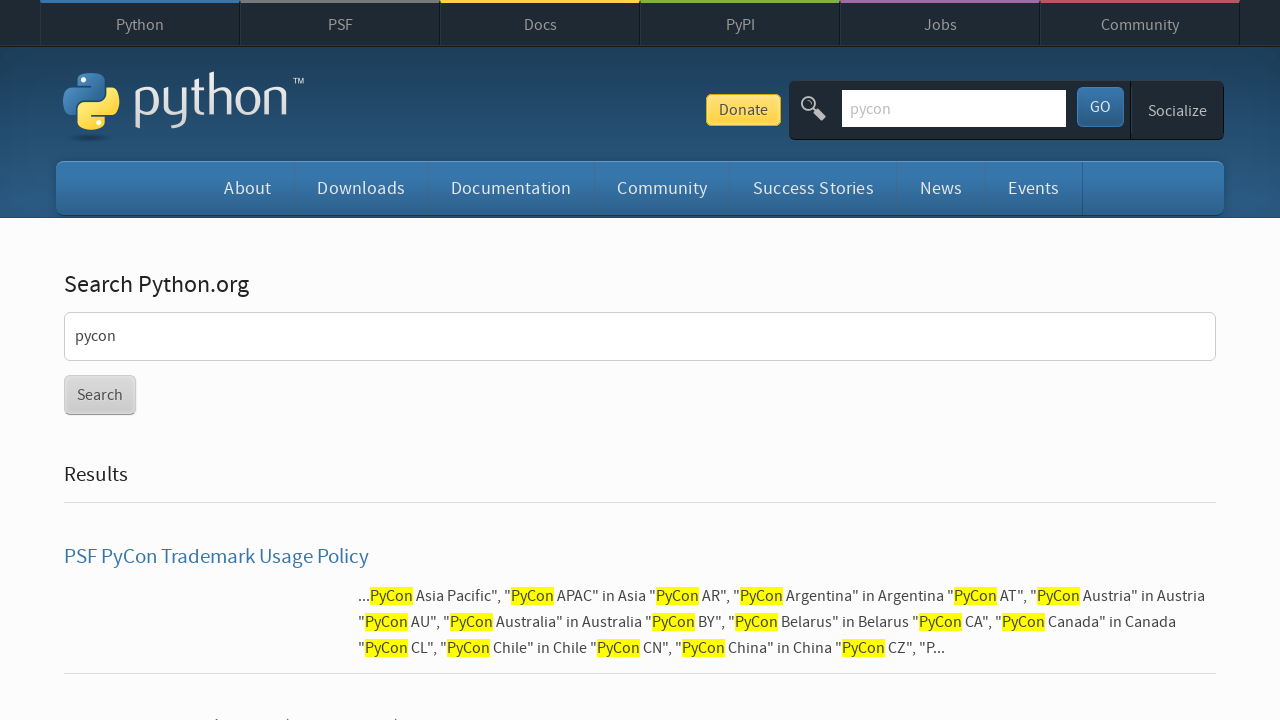

Verified search results were found (no 'No results found' message)
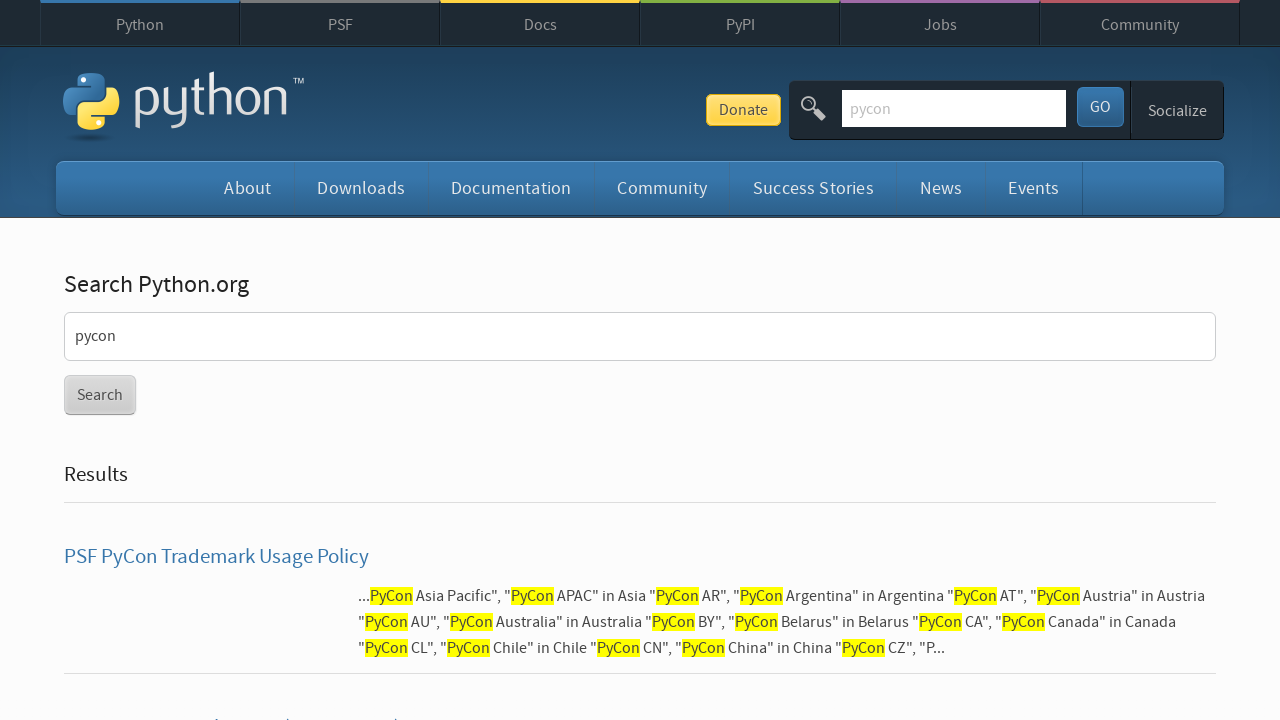

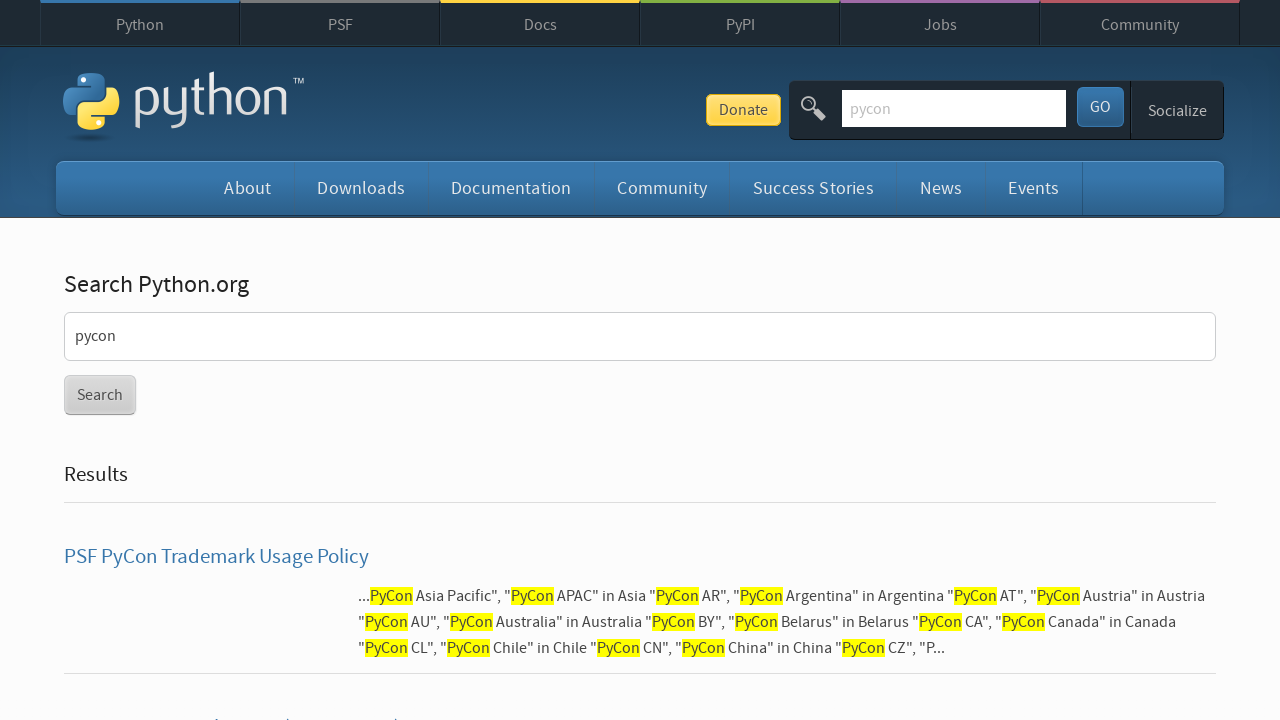